Tests registration with large number of characters in name field to verify form validation.

Starting URL: http://lesse.com.br/tools/pmst_rp2/authentication/register/

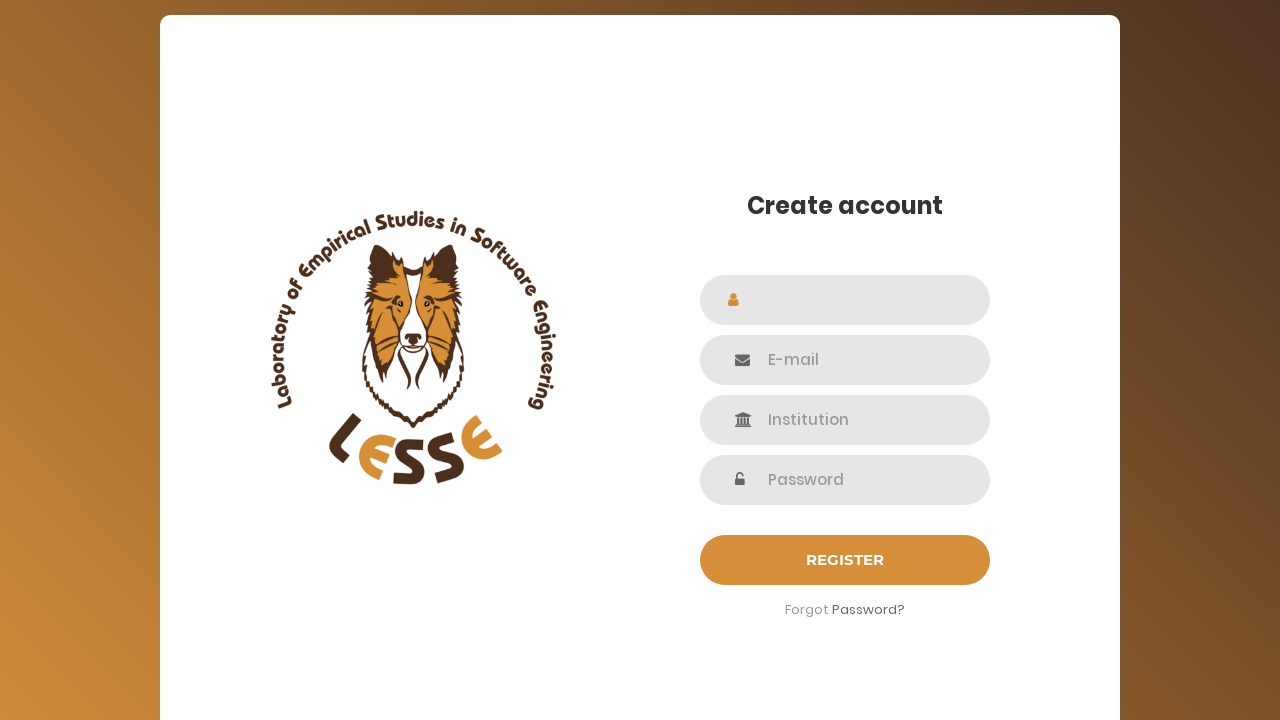

Waited for name field to be available
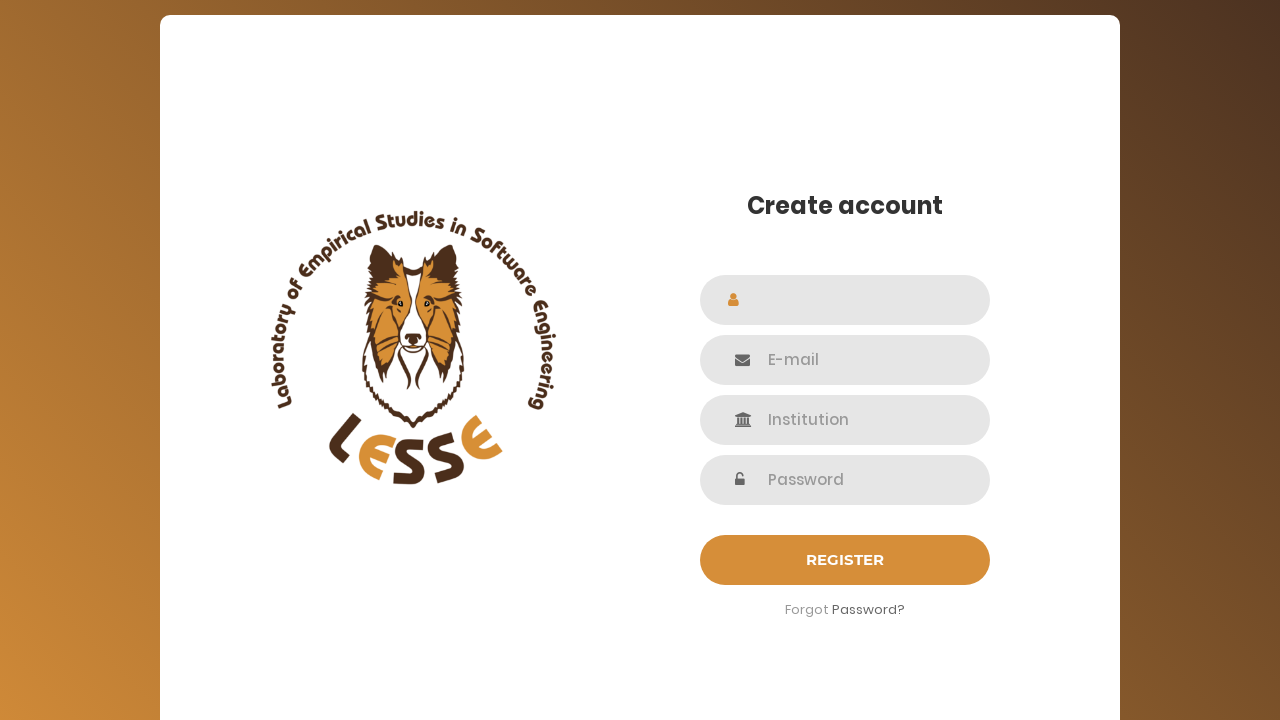

Filled name field with 1000 characters to test validation on #name
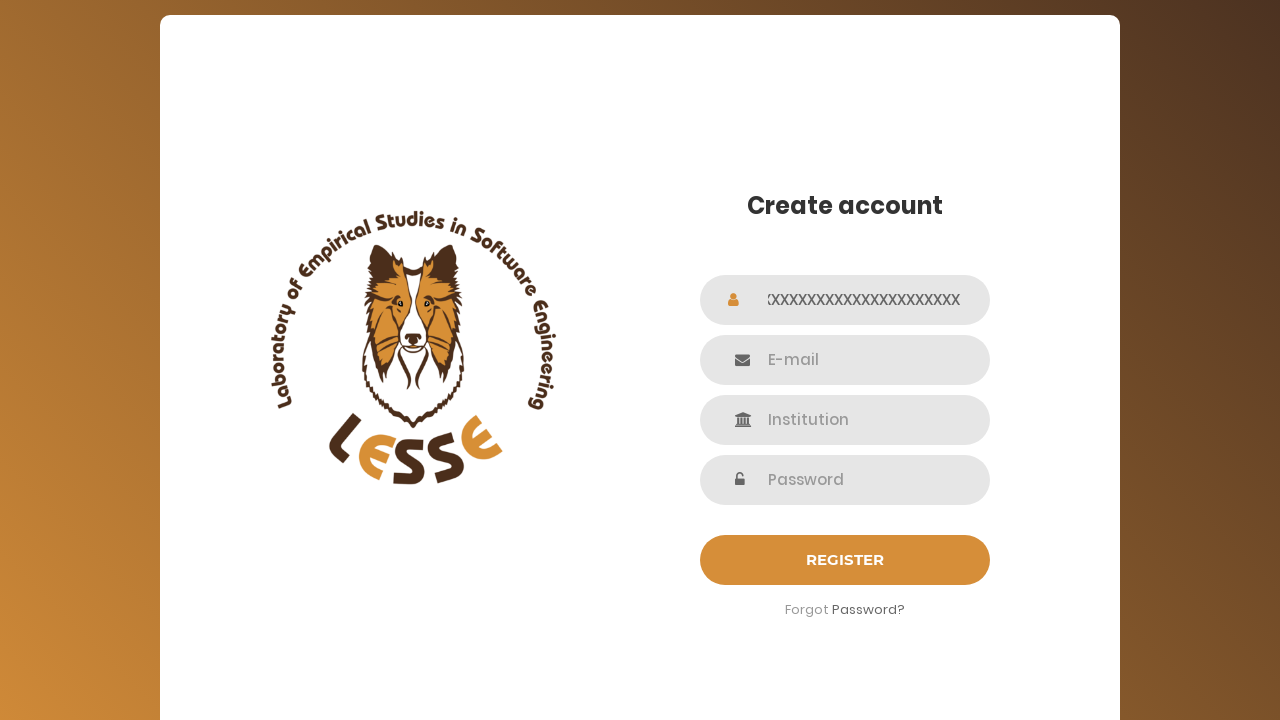

Waited for email field to be available
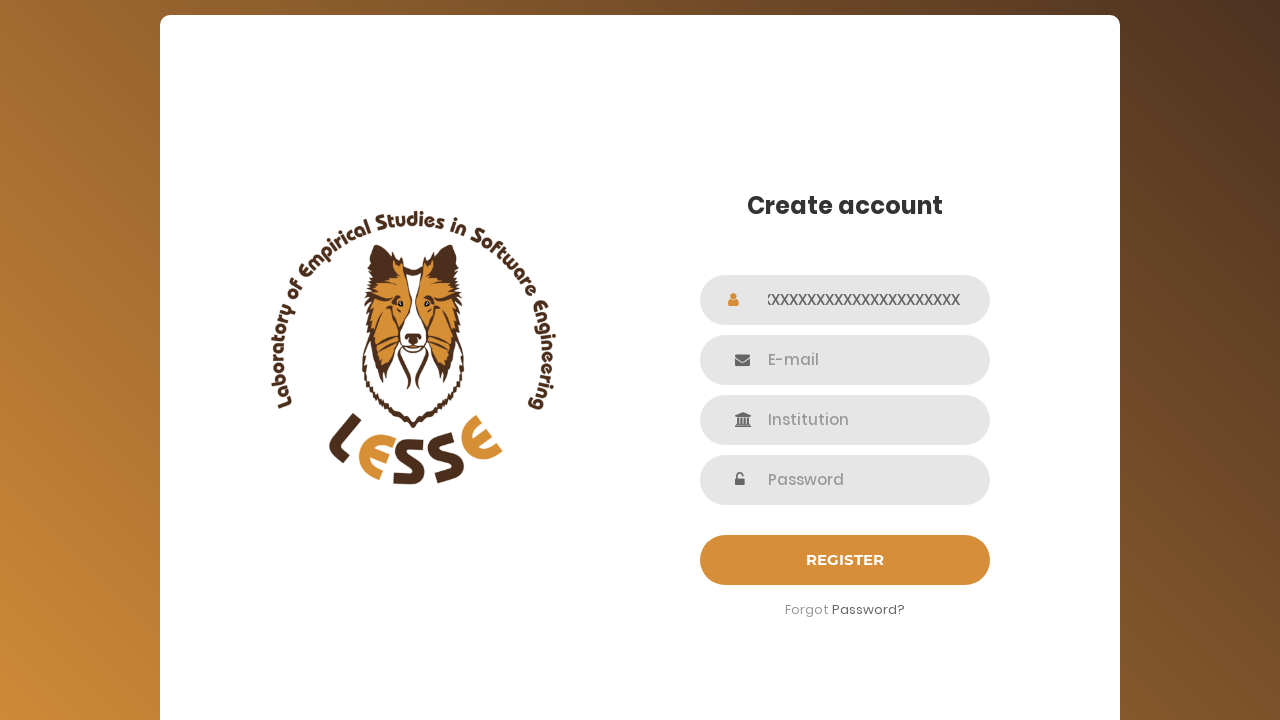

Filled email field with 'largename@domain.com' on #email
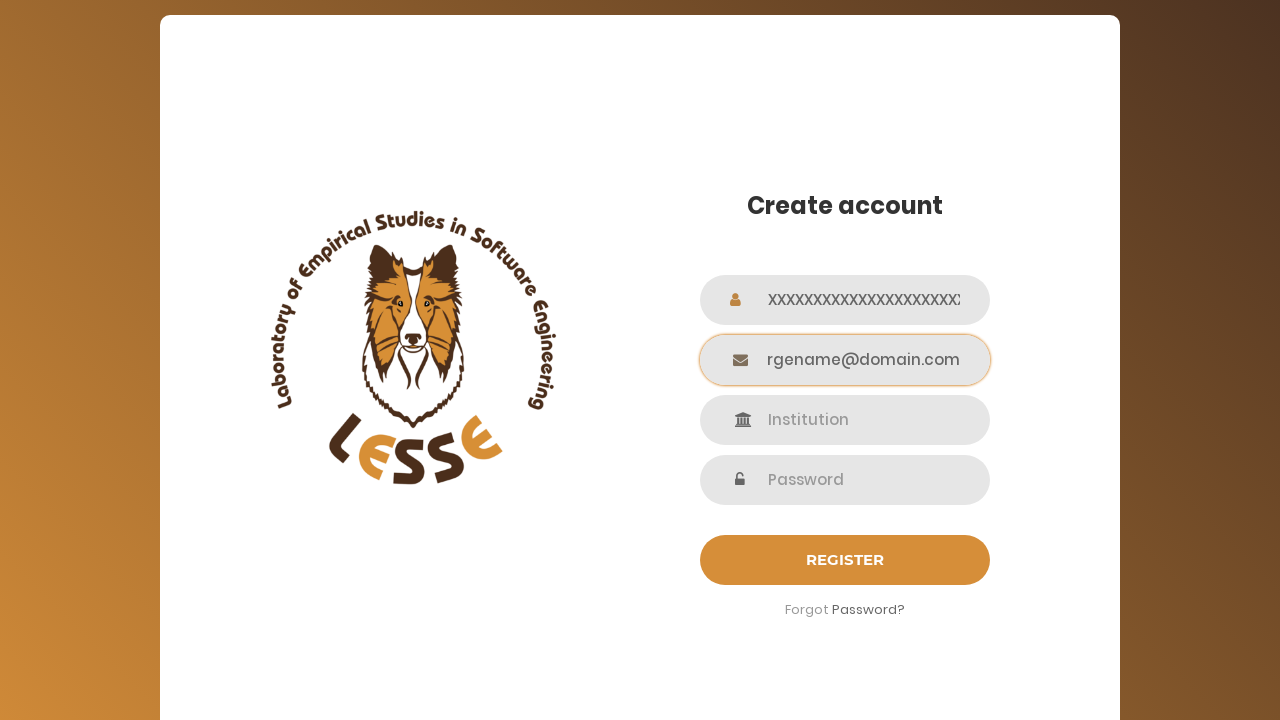

Waited for institution field to be available
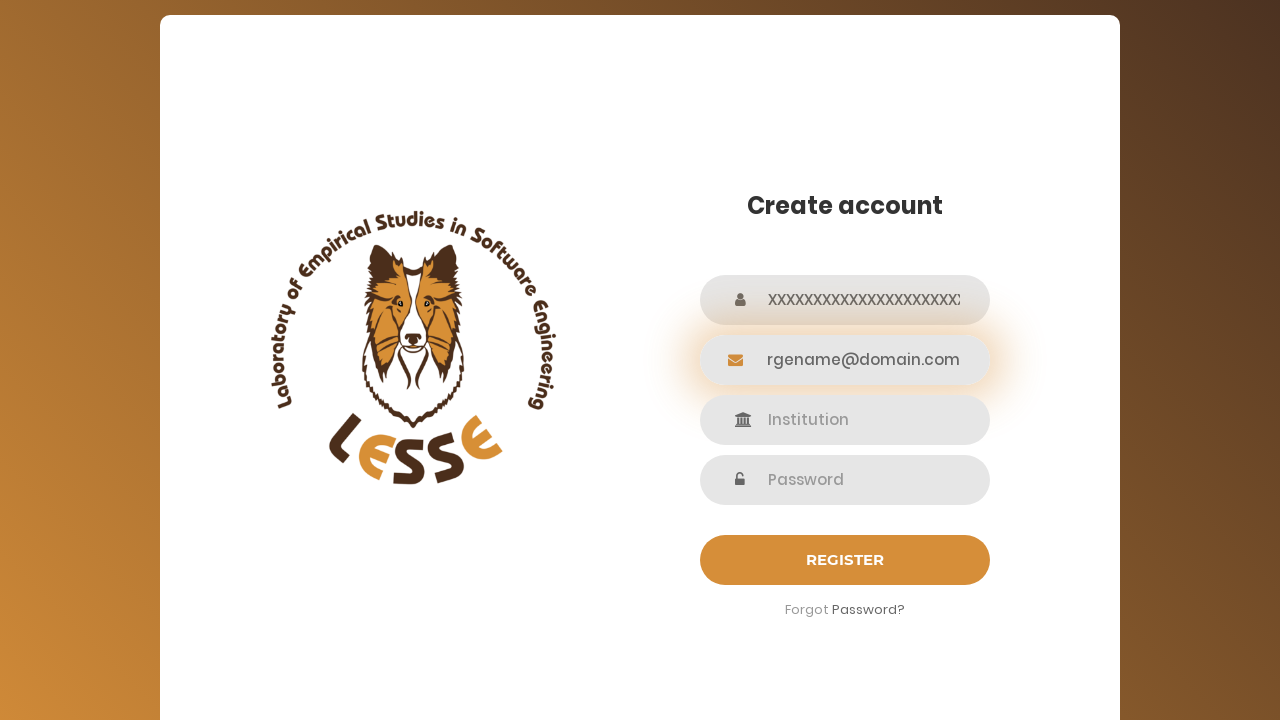

Filled institution field with 'Enterprise Solutions' on #institution
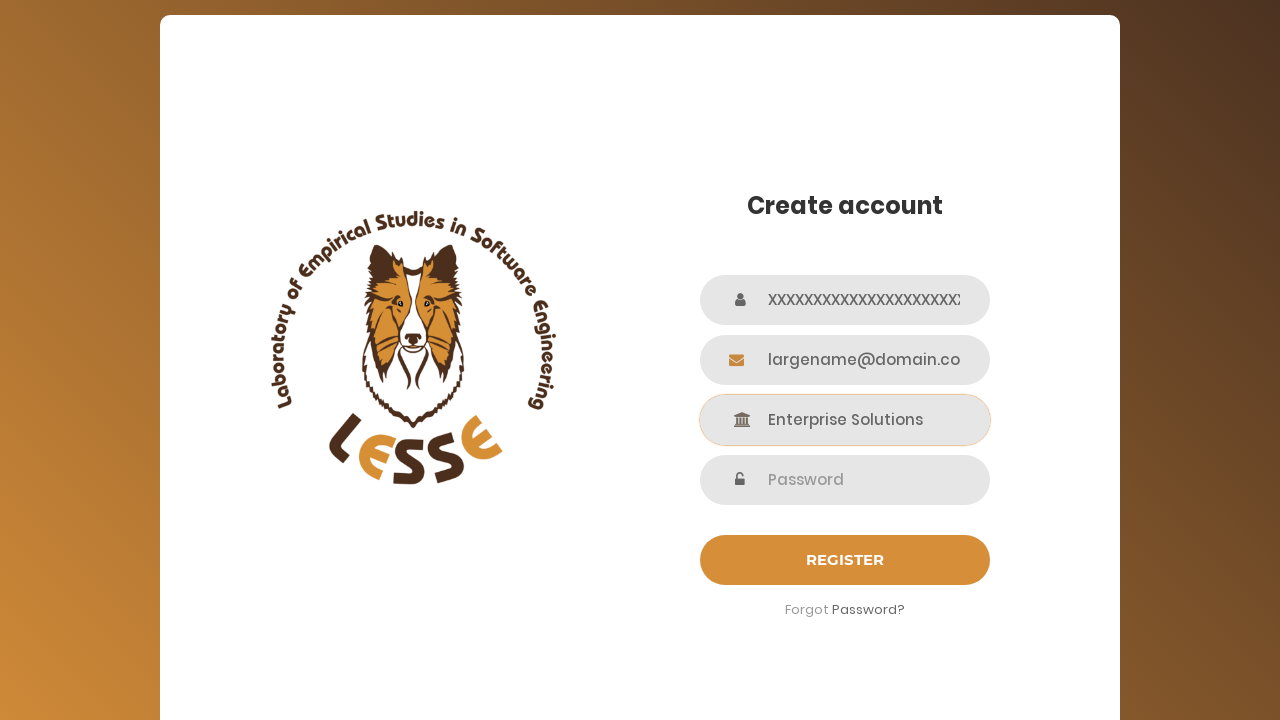

Waited for password field to be available
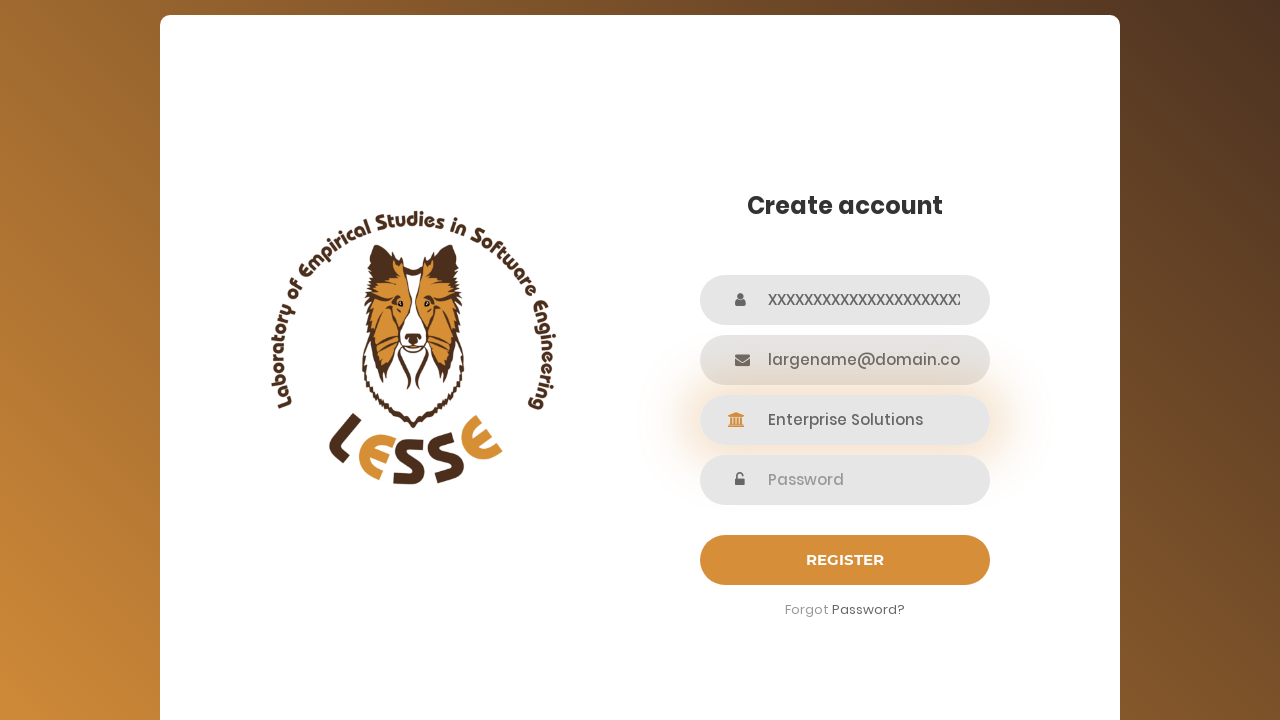

Filled password field with 'StrongPass111' on input[name='password']
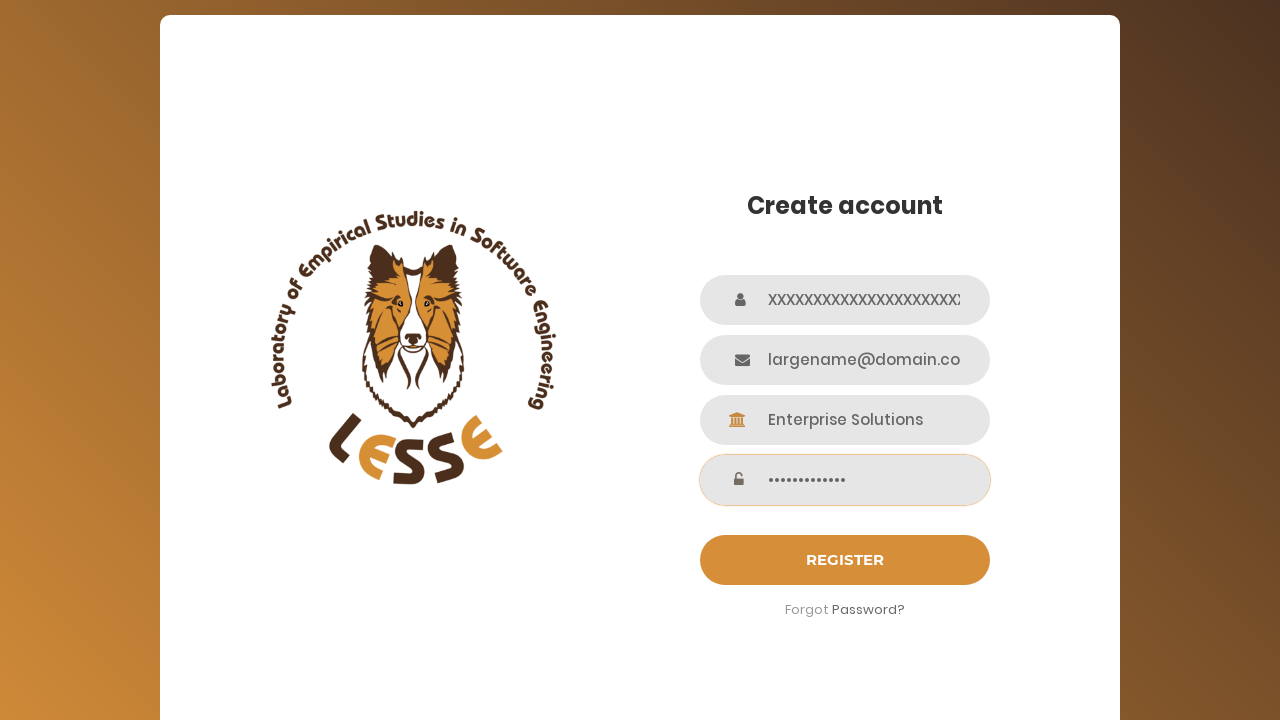

Waited for submit button to be available
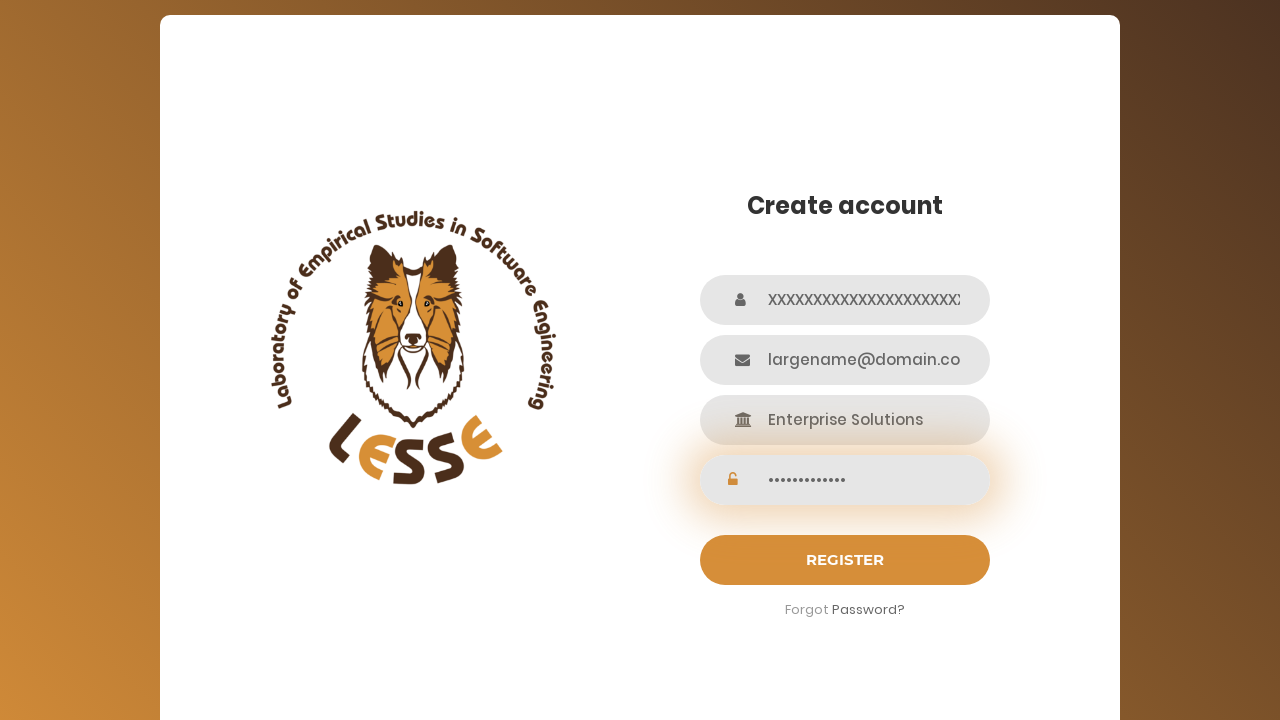

Clicked submit button to register with large name field at (845, 560) on #login-submit
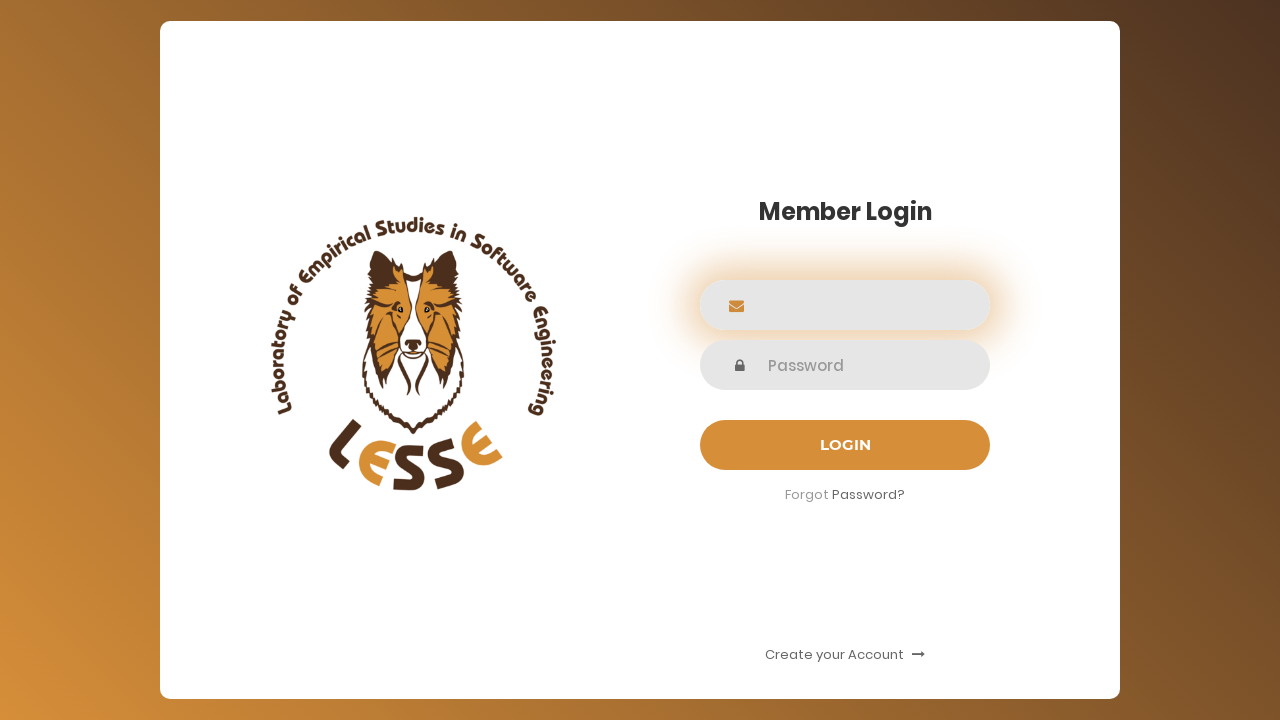

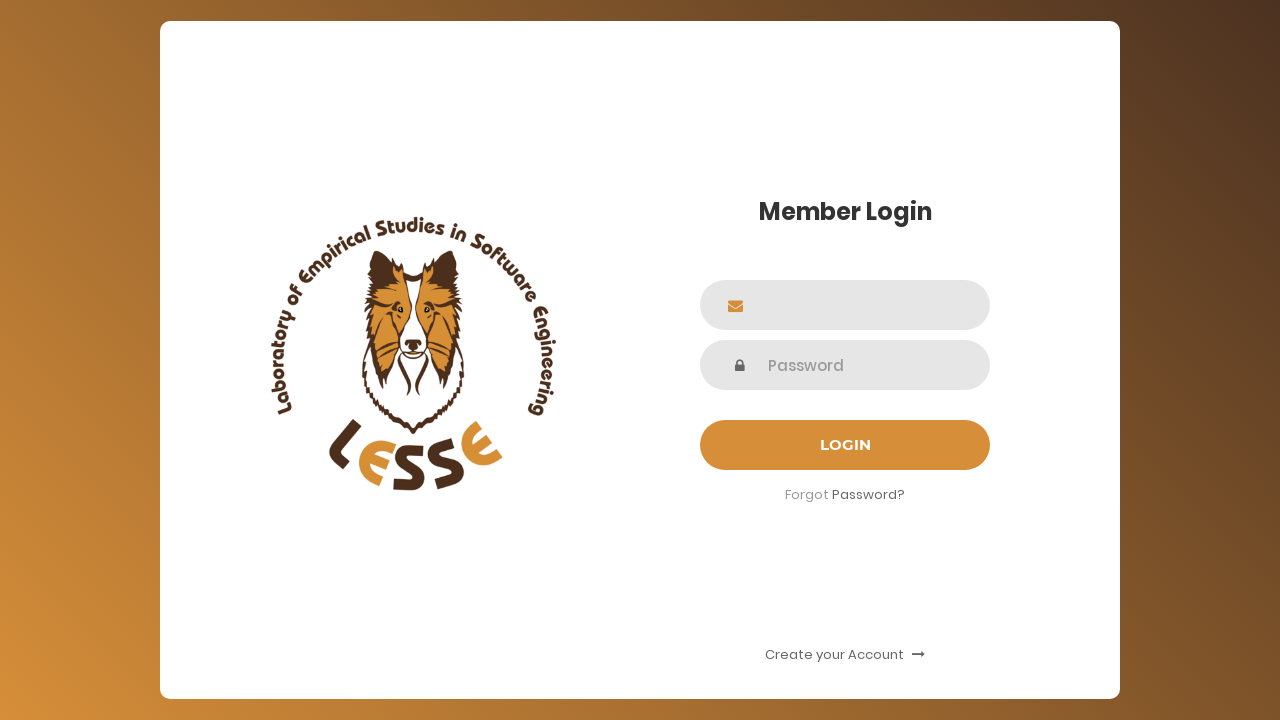